Validates web table functionality by traversing through course names to find a specific Selenium course and verifying its price equals 25

Starting URL: https://rahulshettyacademy.com/AutomationPractice/

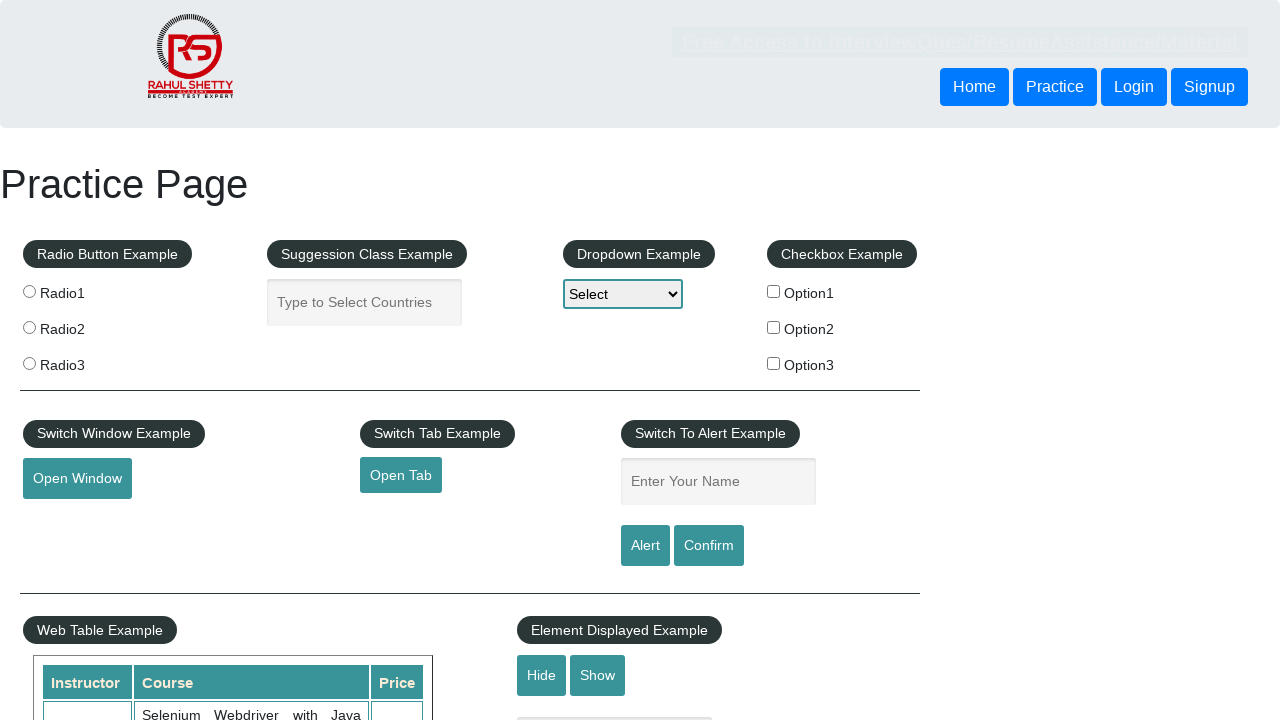

Waited for table to load with course name cells
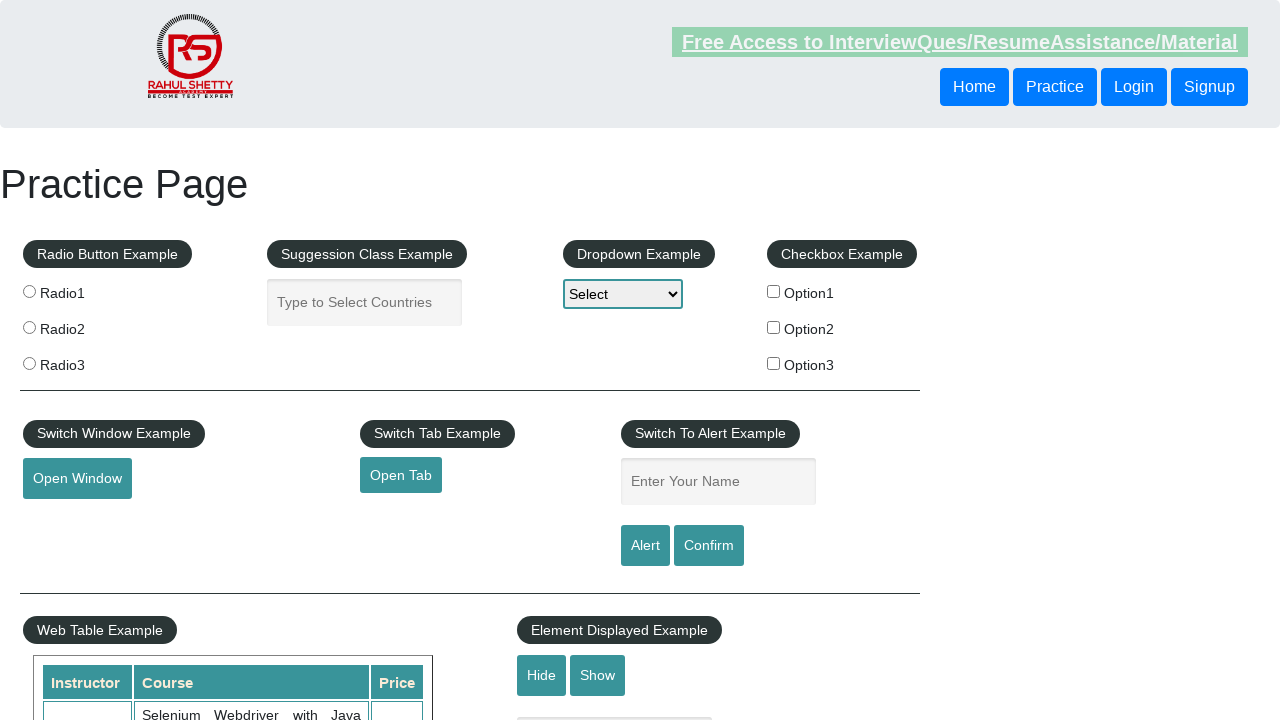

Located all course name cells in the table
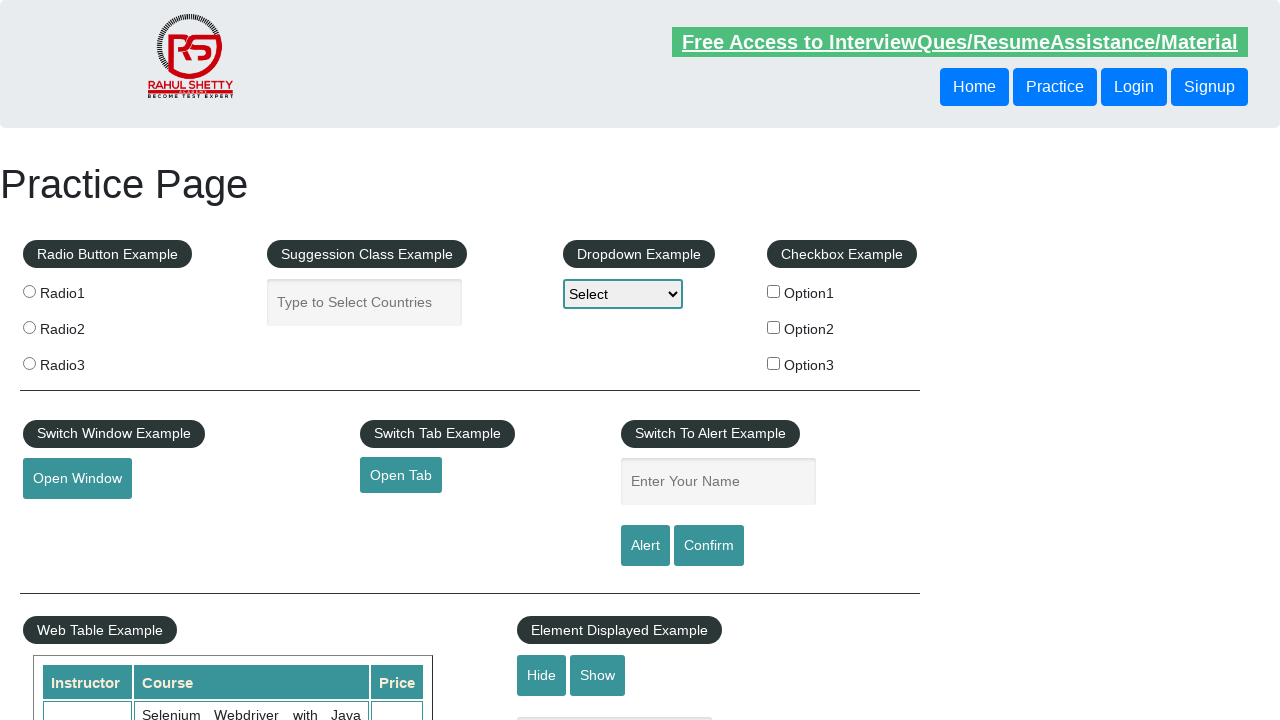

Found 20 course rows in the table
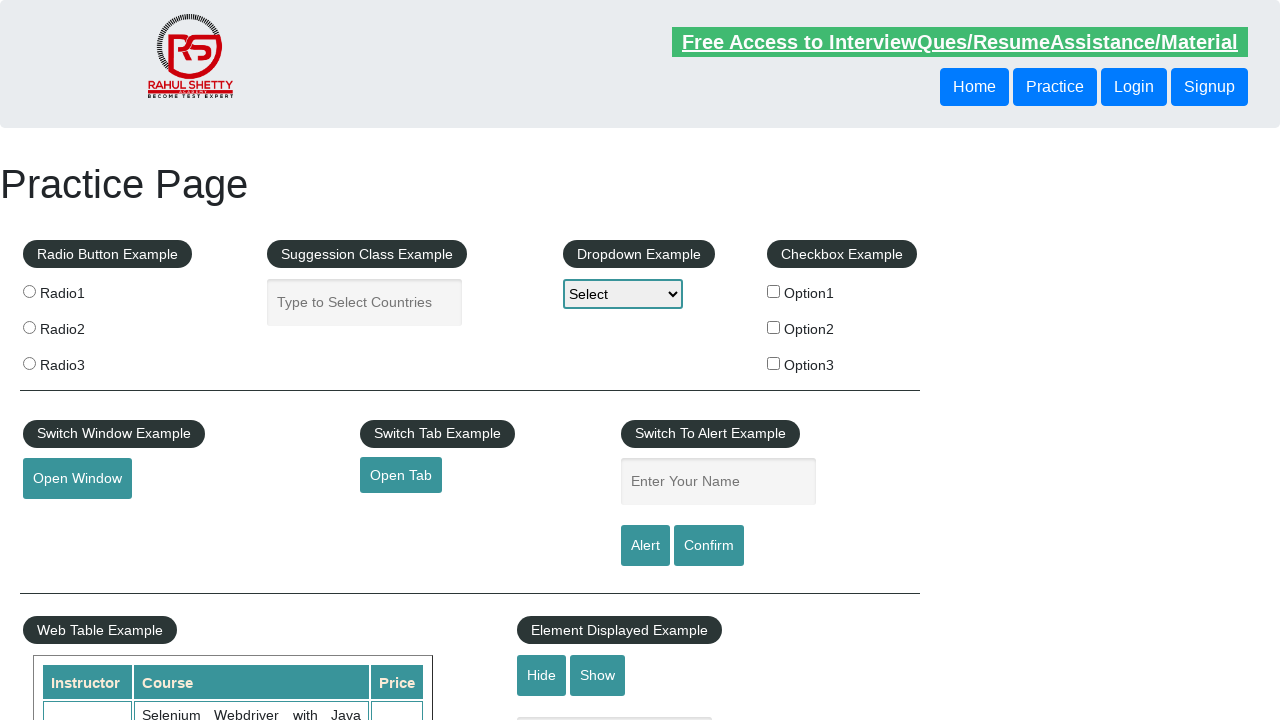

Retrieved text content from course row 0: 'Selenium Webdriver with Java Basics + Advanced + Interview Guide'
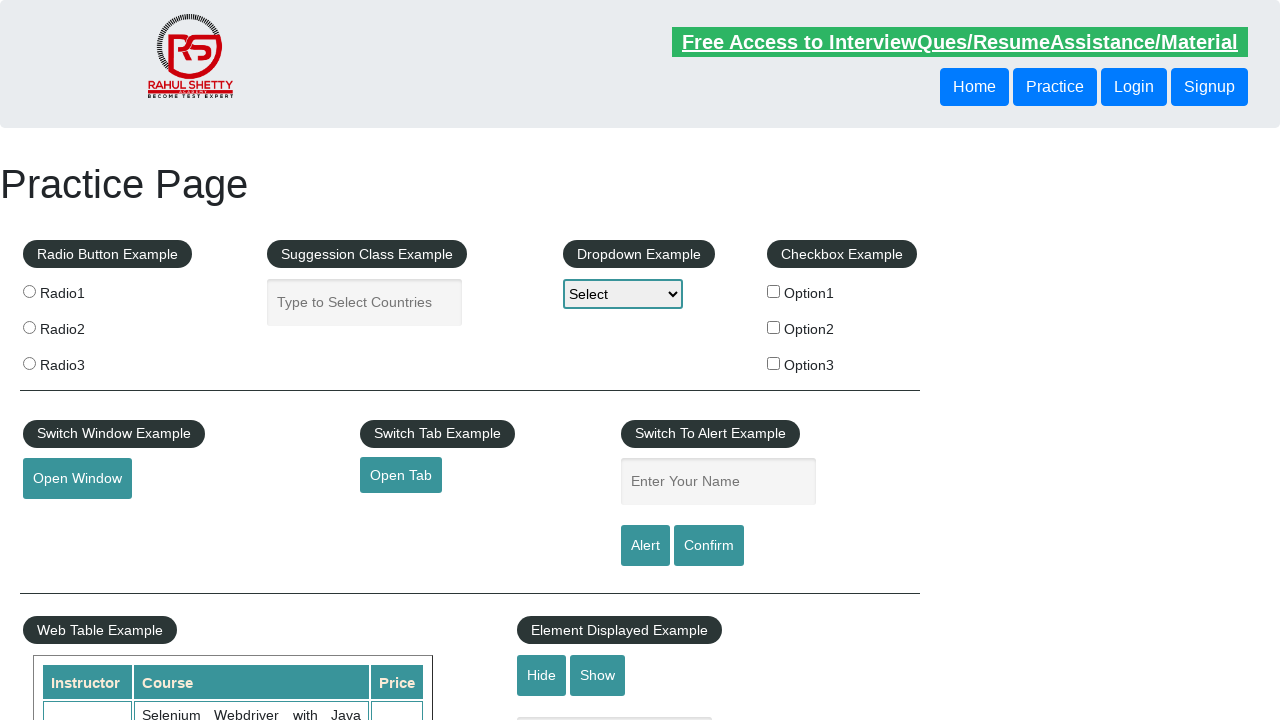

Retrieved text content from course row 1: 'Learn SQL in Practical + Database Testing from Scratch'
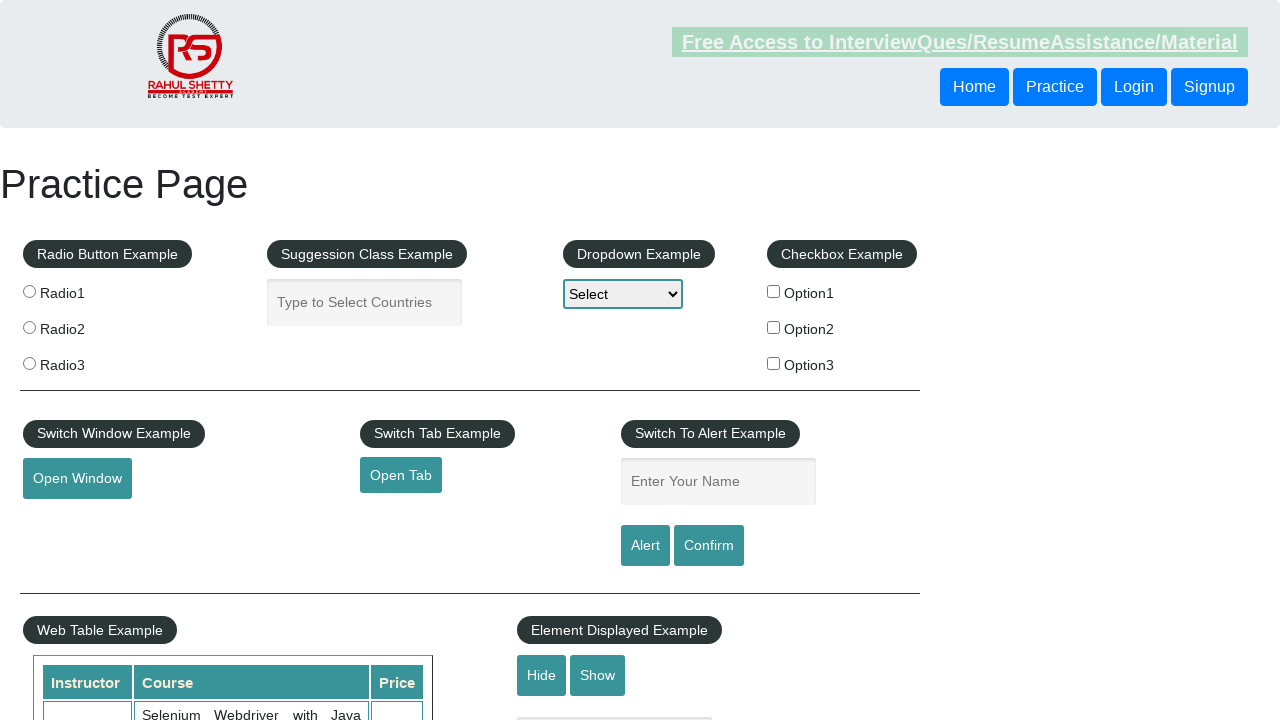

Retrieved text content from course row 2: 'Appium (Selenium) - Mobile Automation Testing from Scratch'
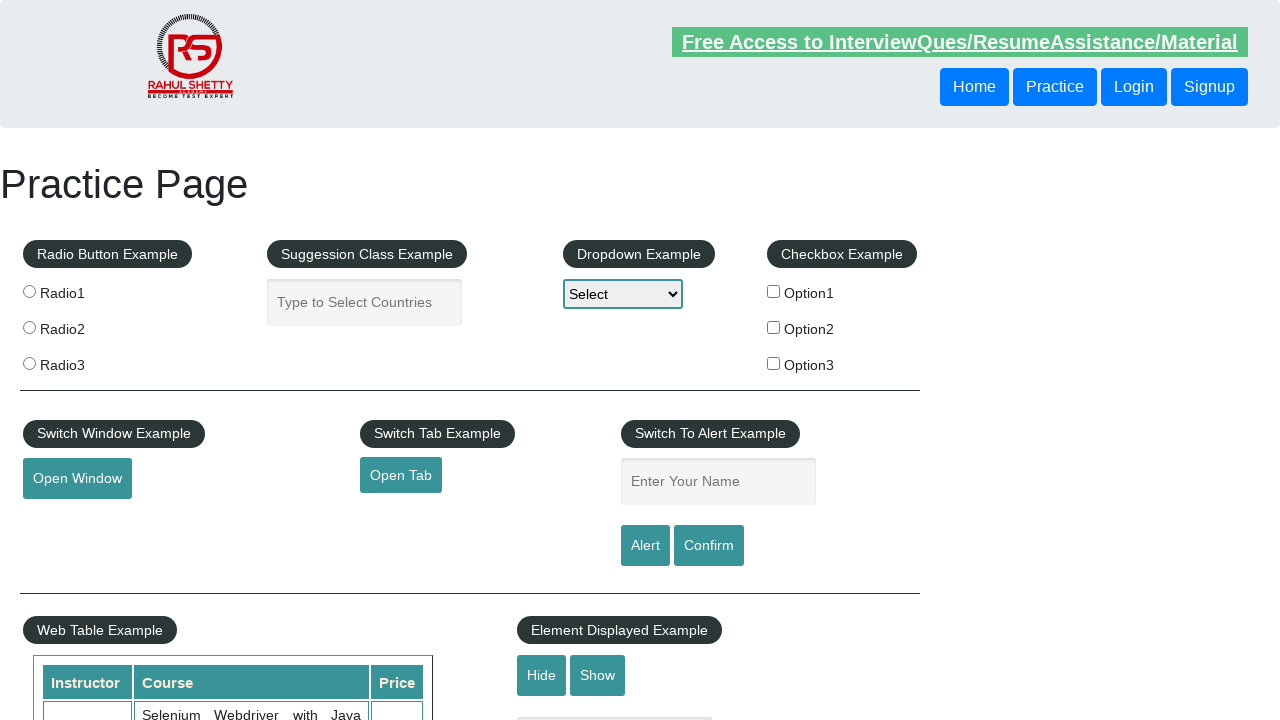

Retrieved text content from course row 3: 'WebSecurity Testing for Beginners-QA knowledge to next level'
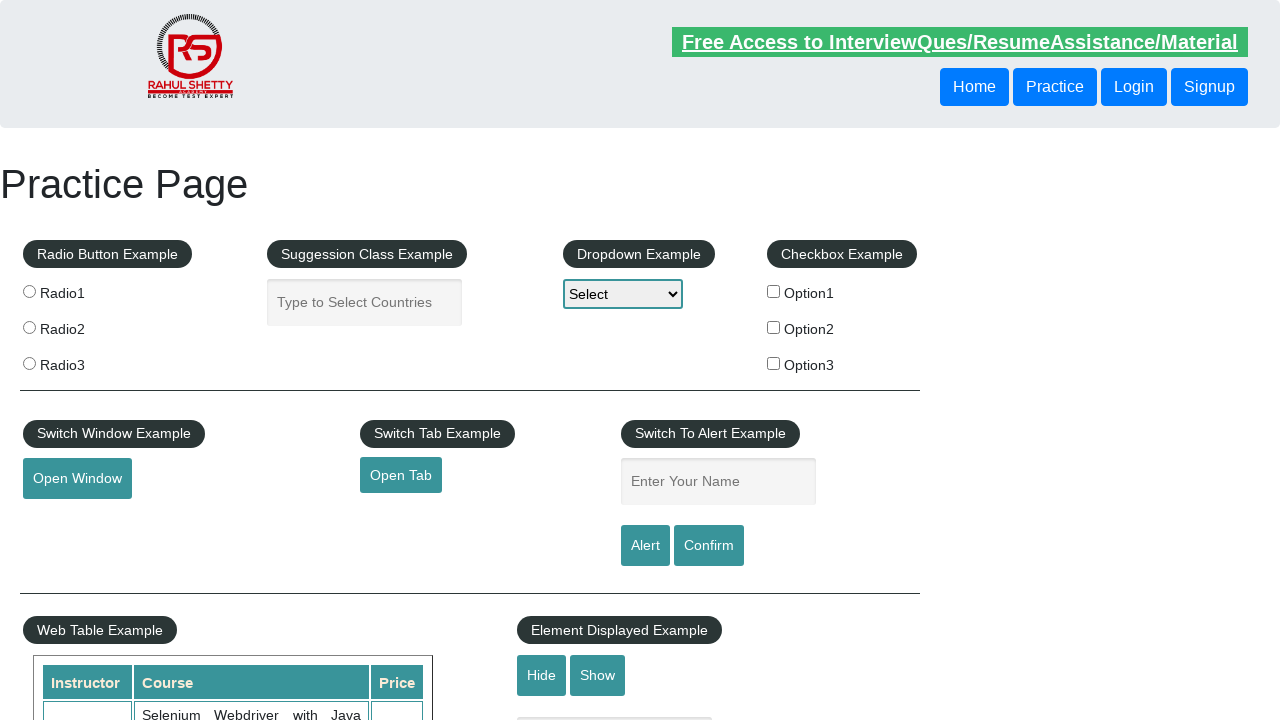

Retrieved text content from course row 4: 'Learn JMETER from Scratch - (Performance + Load) Testing Tool'
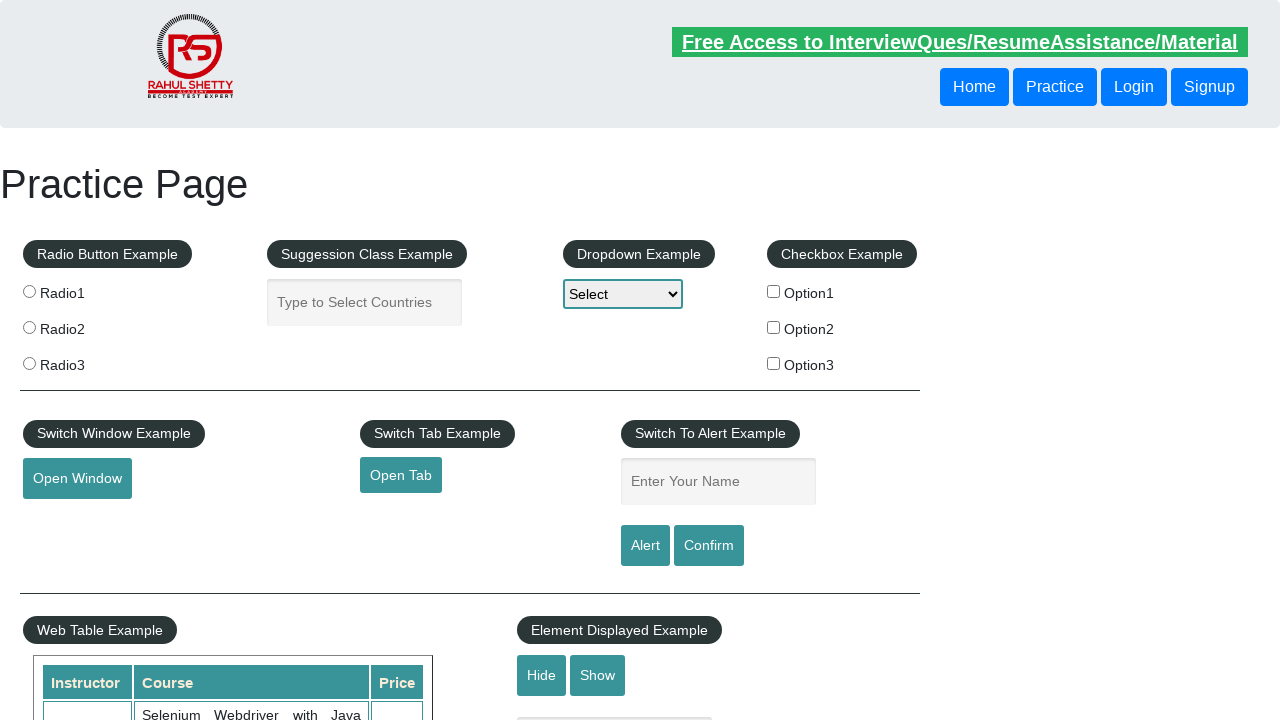

Retrieved text content from course row 5: 'WebServices / REST API Testing with SoapUI'
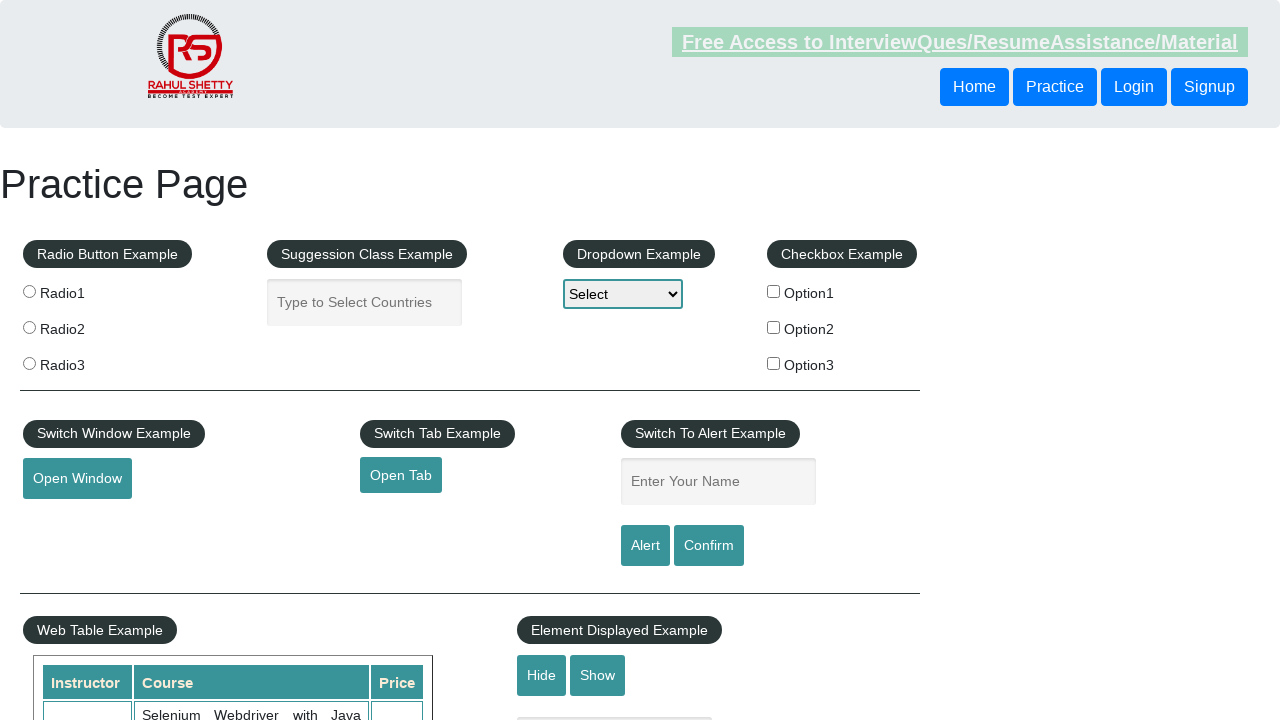

Retrieved text content from course row 6: 'QA Expert Course :Software Testing + Bugzilla + SQL + Agile'
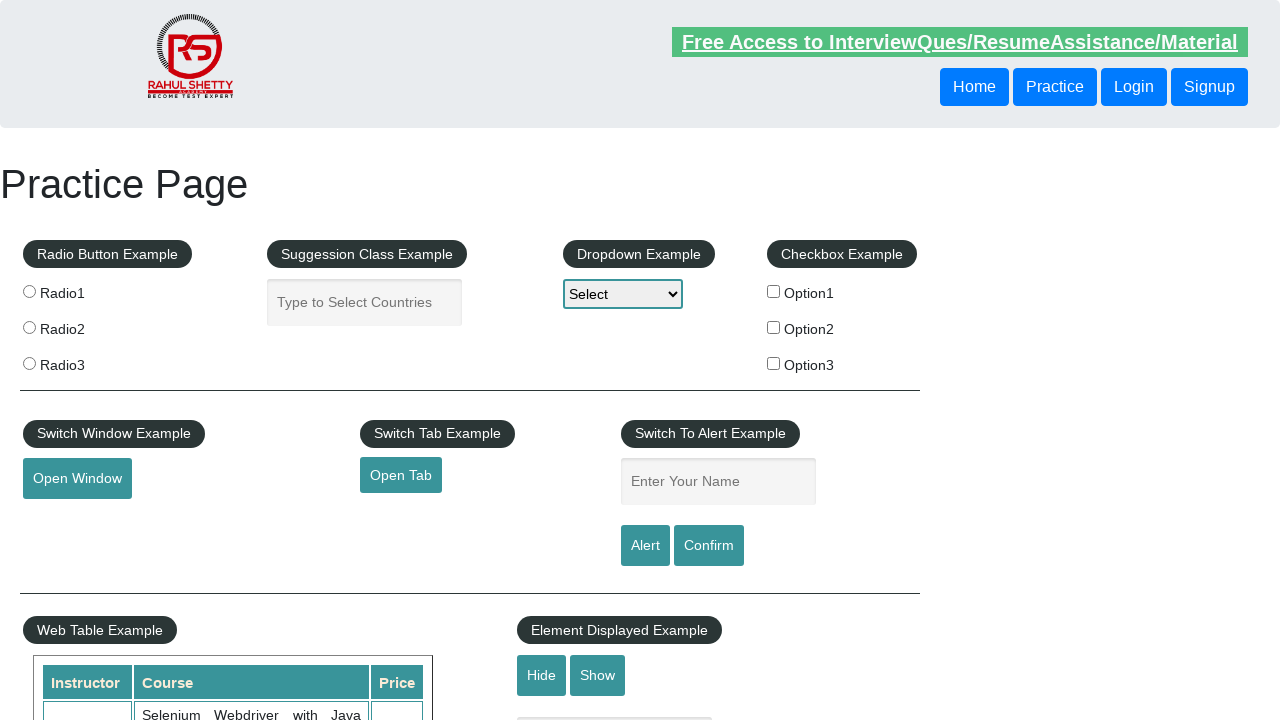

Retrieved text content from course row 7: 'Master Selenium Automation in simple Python Language'
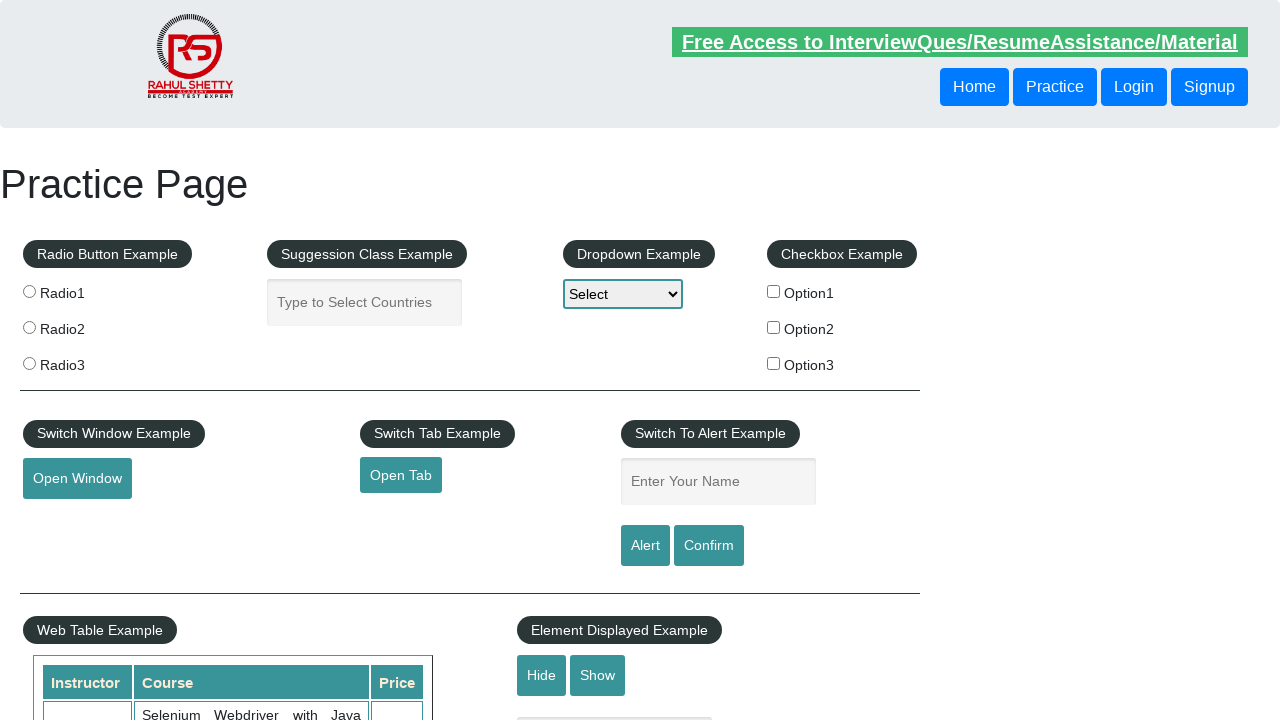

Found the Selenium course in the table
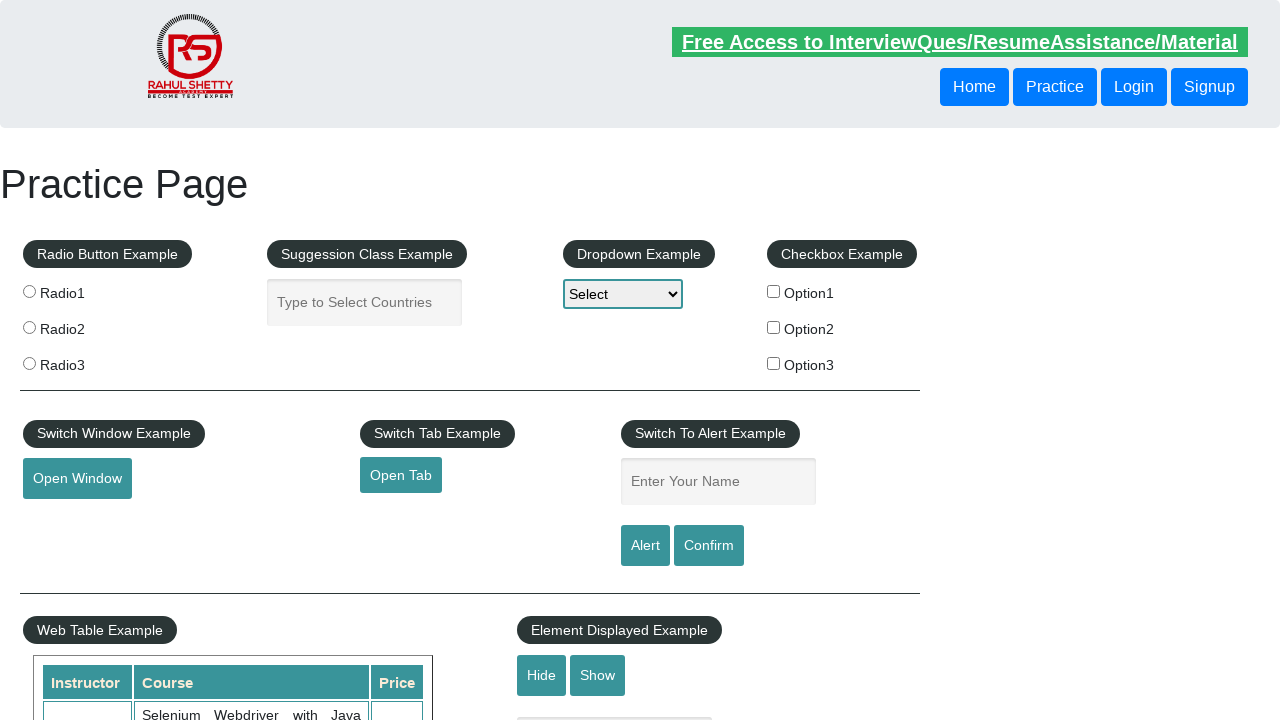

Located the price cell for the Selenium course
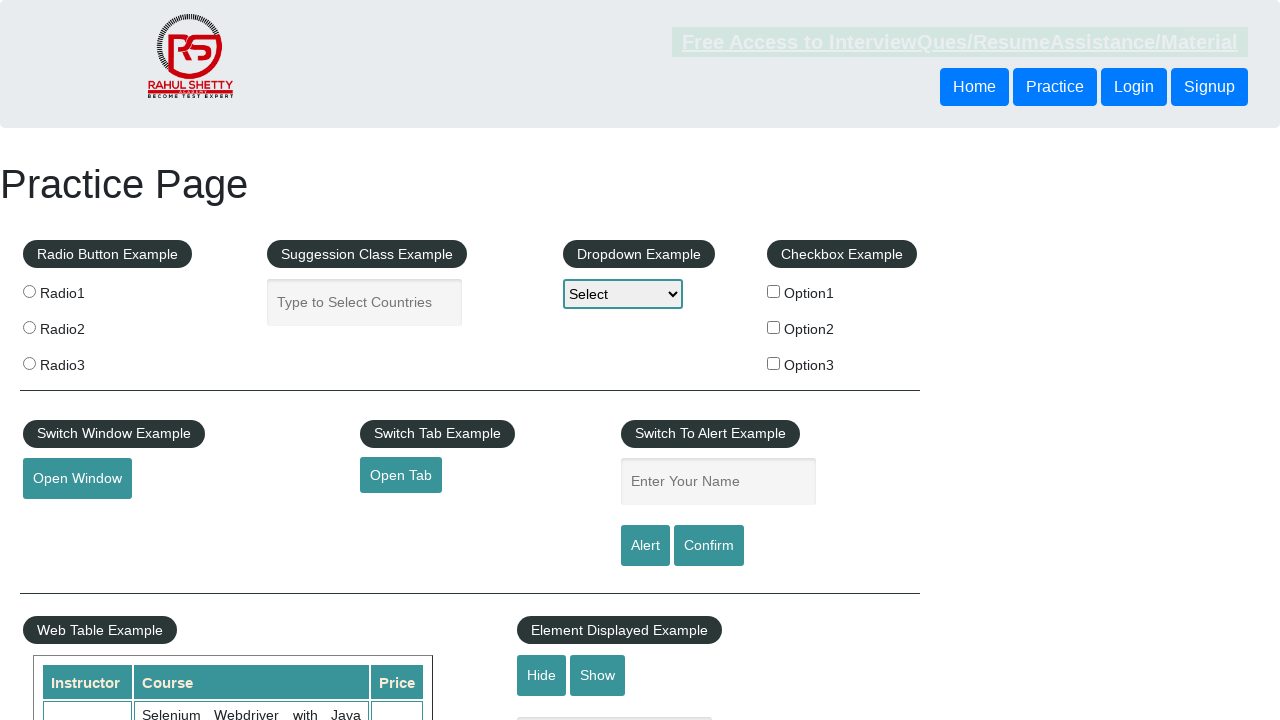

Retrieved price text: '25'
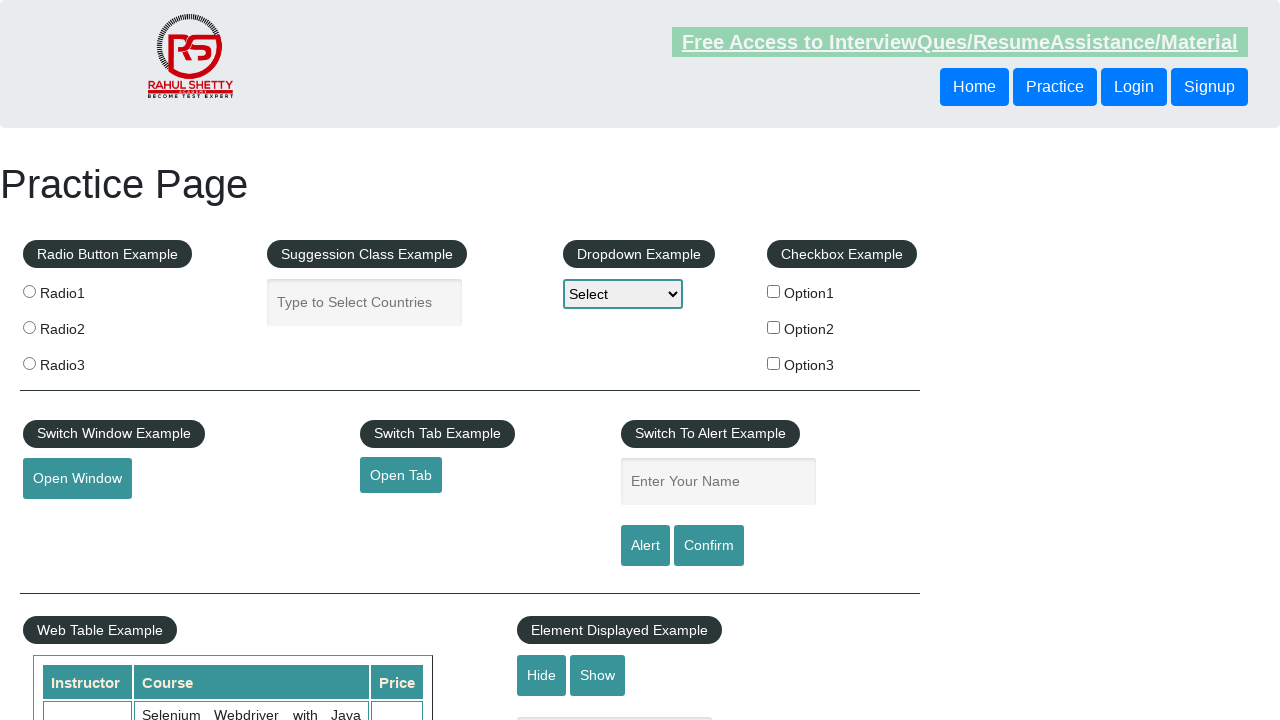

Validated that the Selenium course price equals '25'
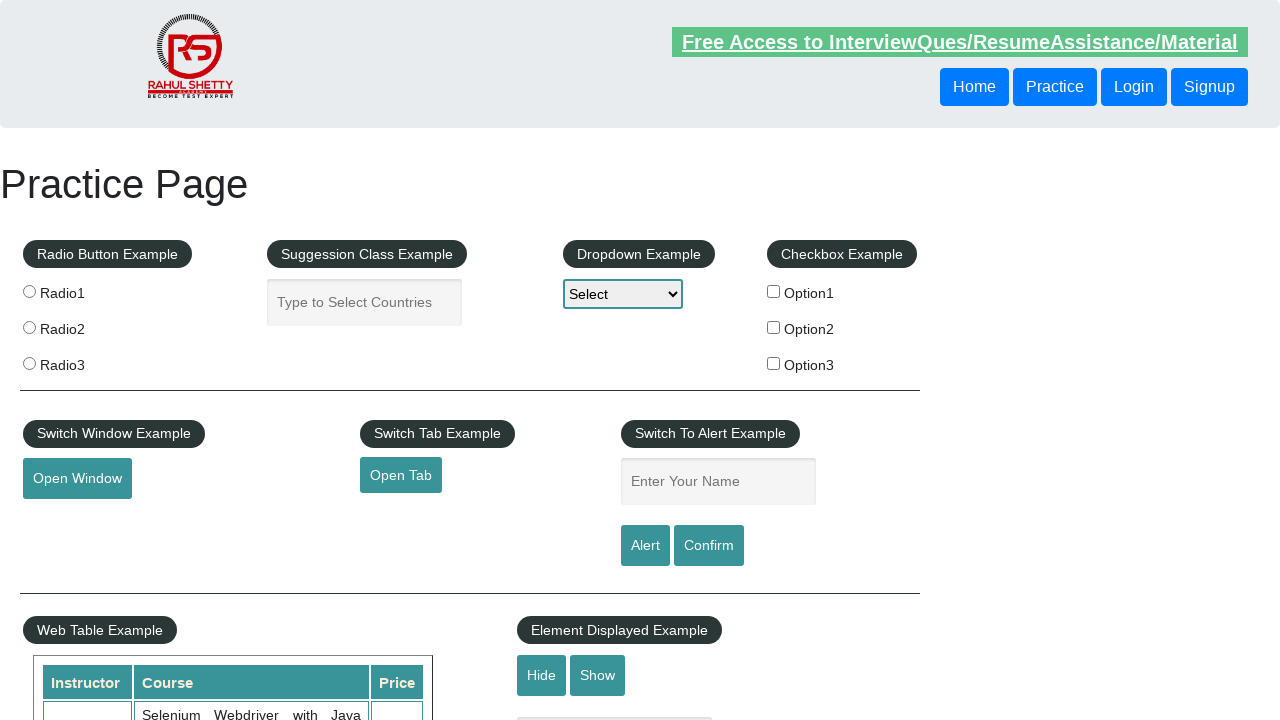

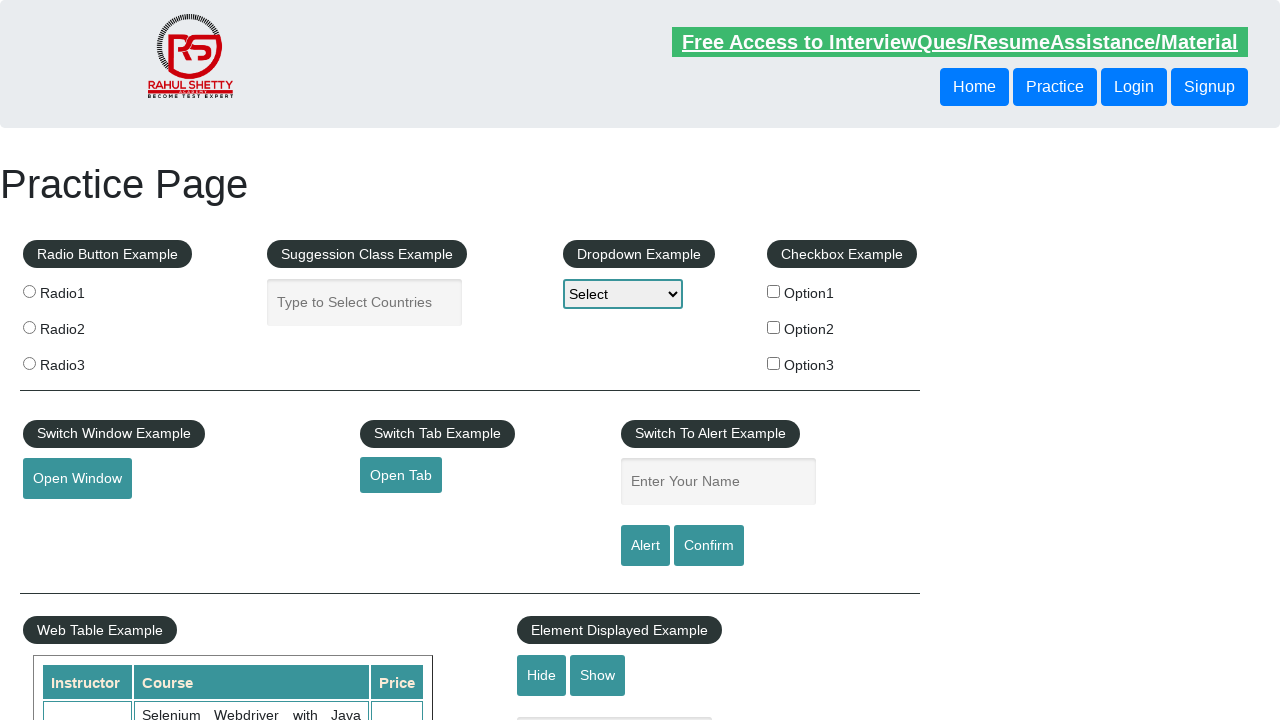